Opens the AJIO e-commerce website with browser window maximized. This is a basic navigation test to verify the site loads correctly.

Starting URL: https://www.ajio.com/

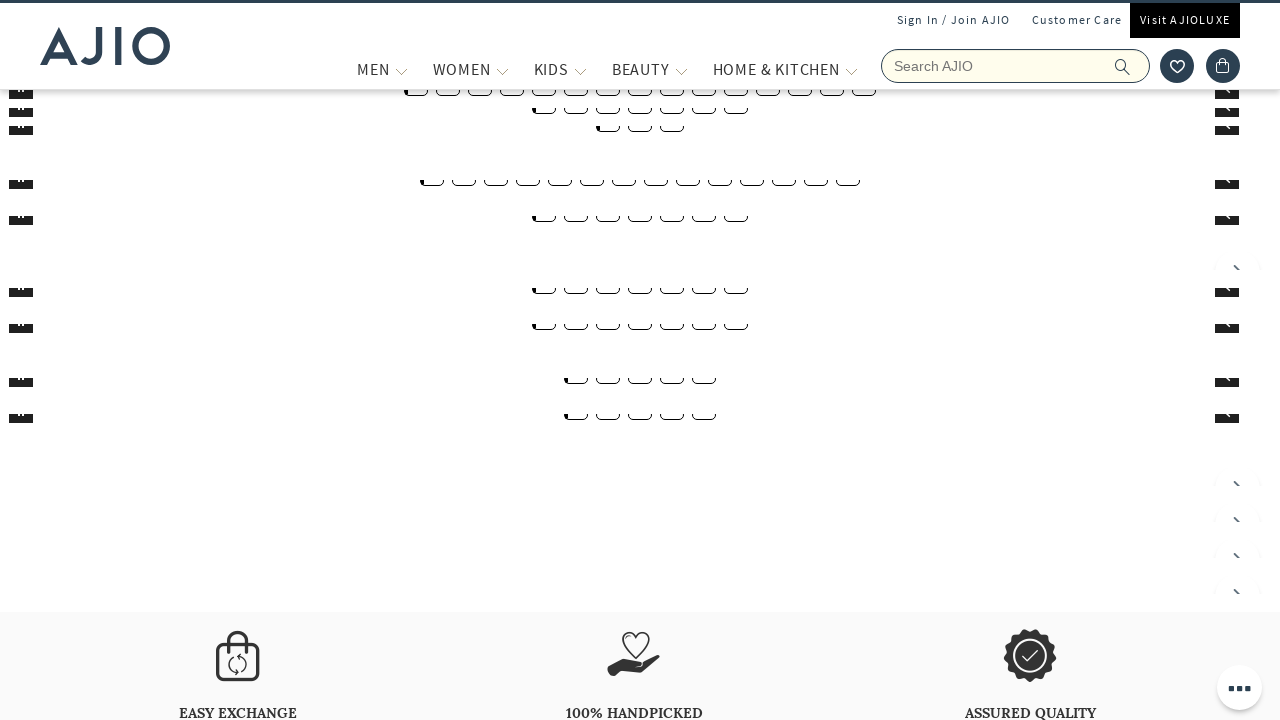

Waited for page DOM content to fully load
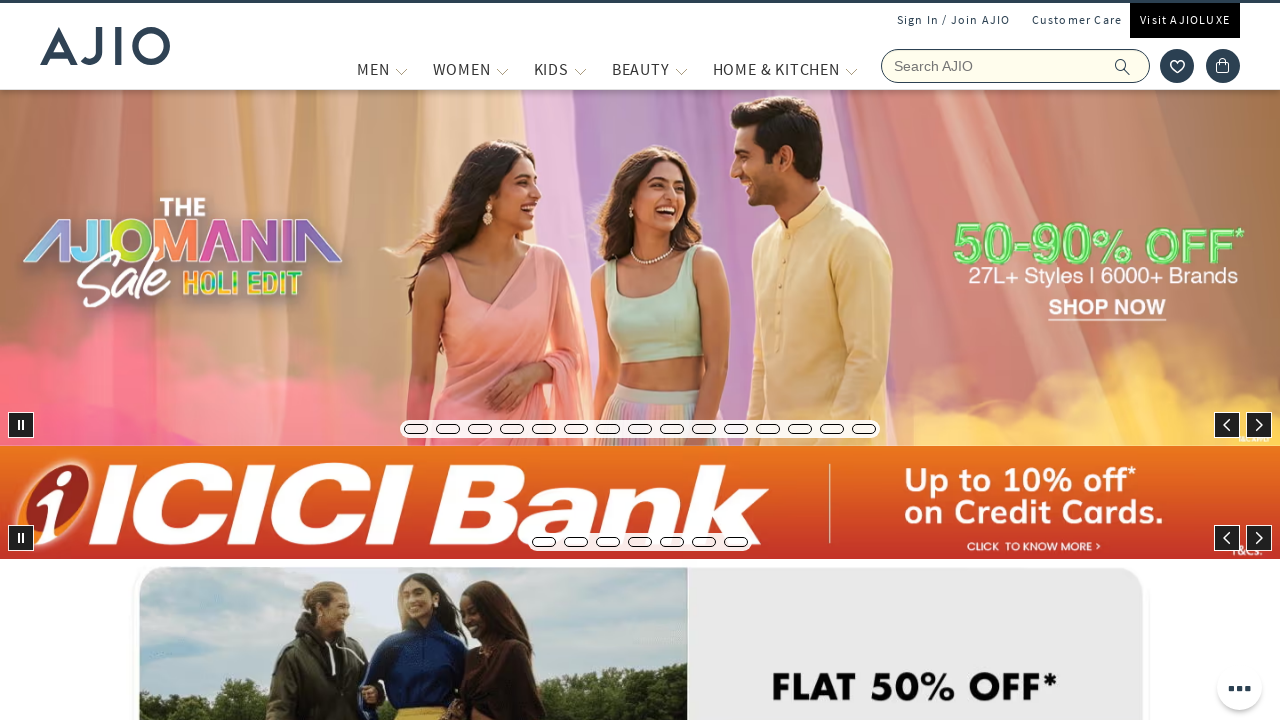

Verified main page body element is present, AJIO website loaded successfully
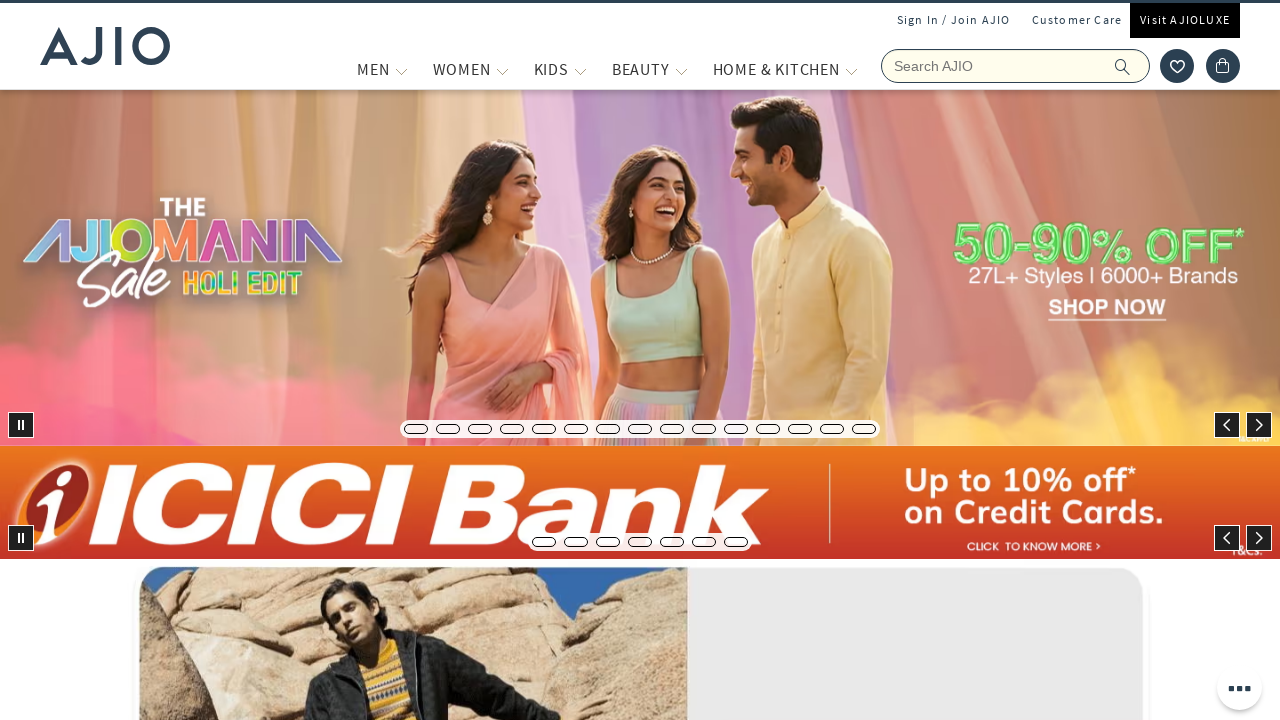

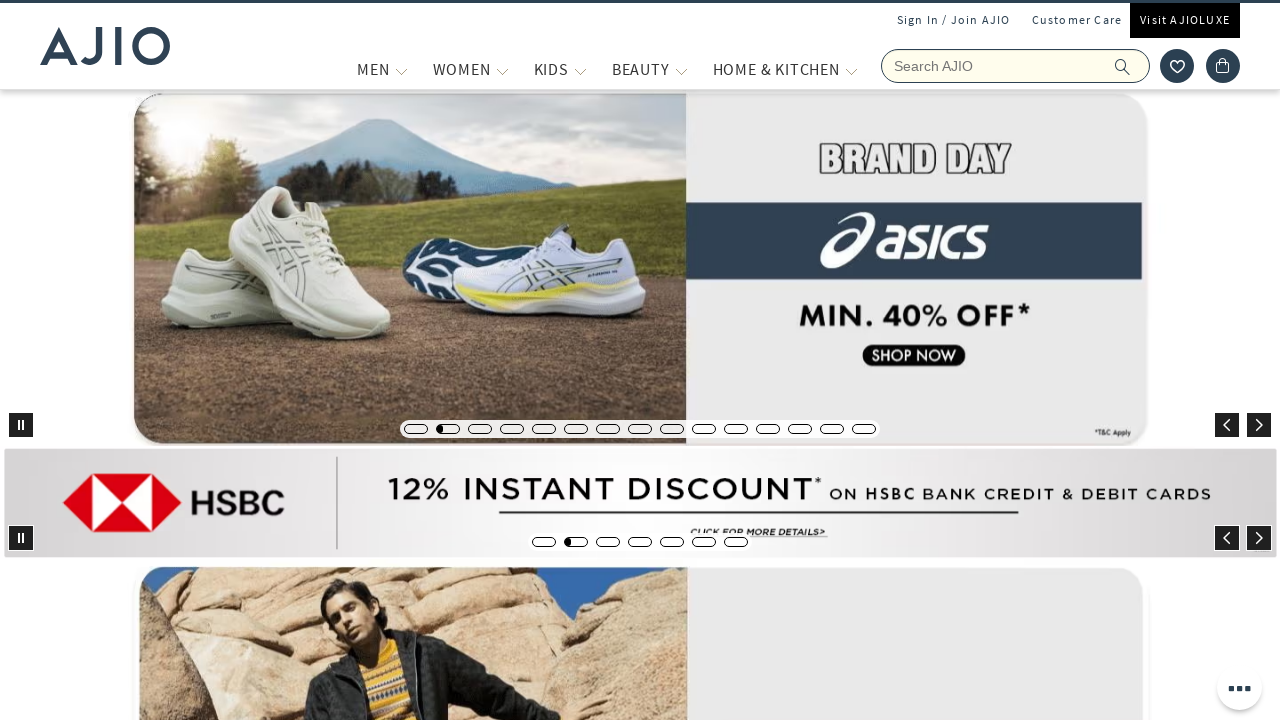